Tests browser window handling by navigating to a demo page, maximizing the window, and clicking links/buttons that open new separate windows.

Starting URL: http://demo.automationtesting.in/Windows.html

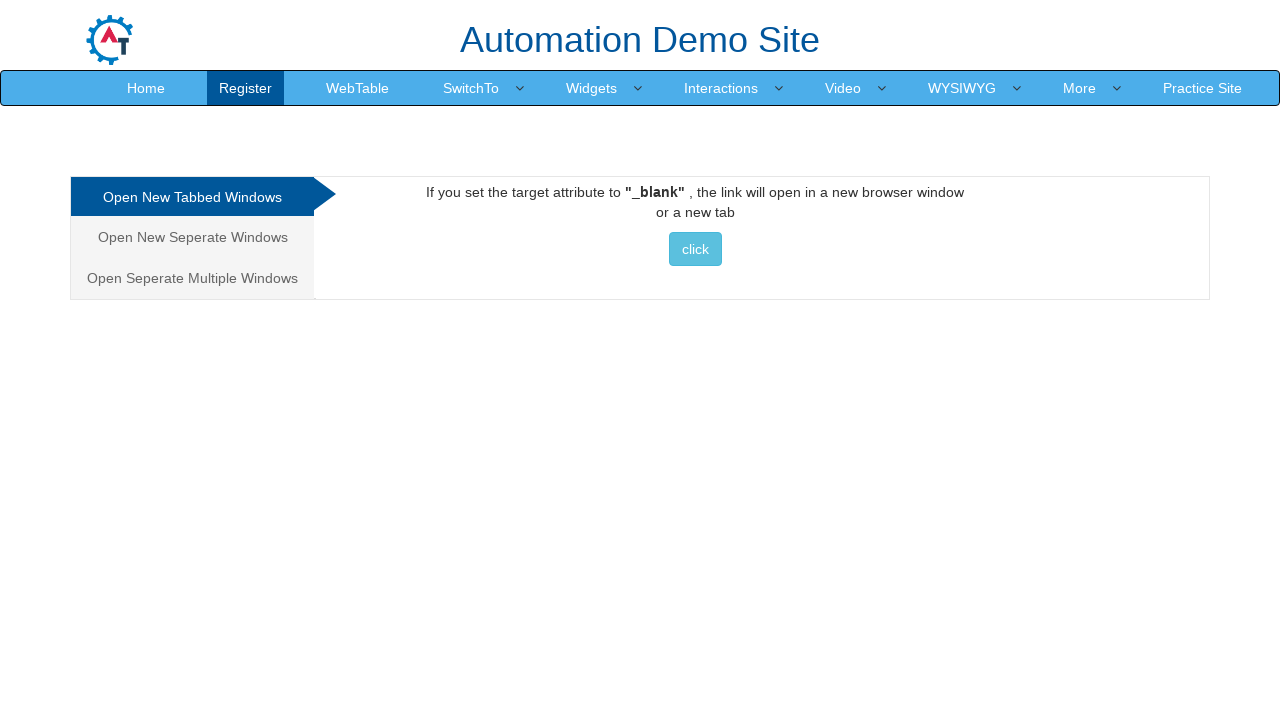

Set viewport size to 1920x1080 to maximize window
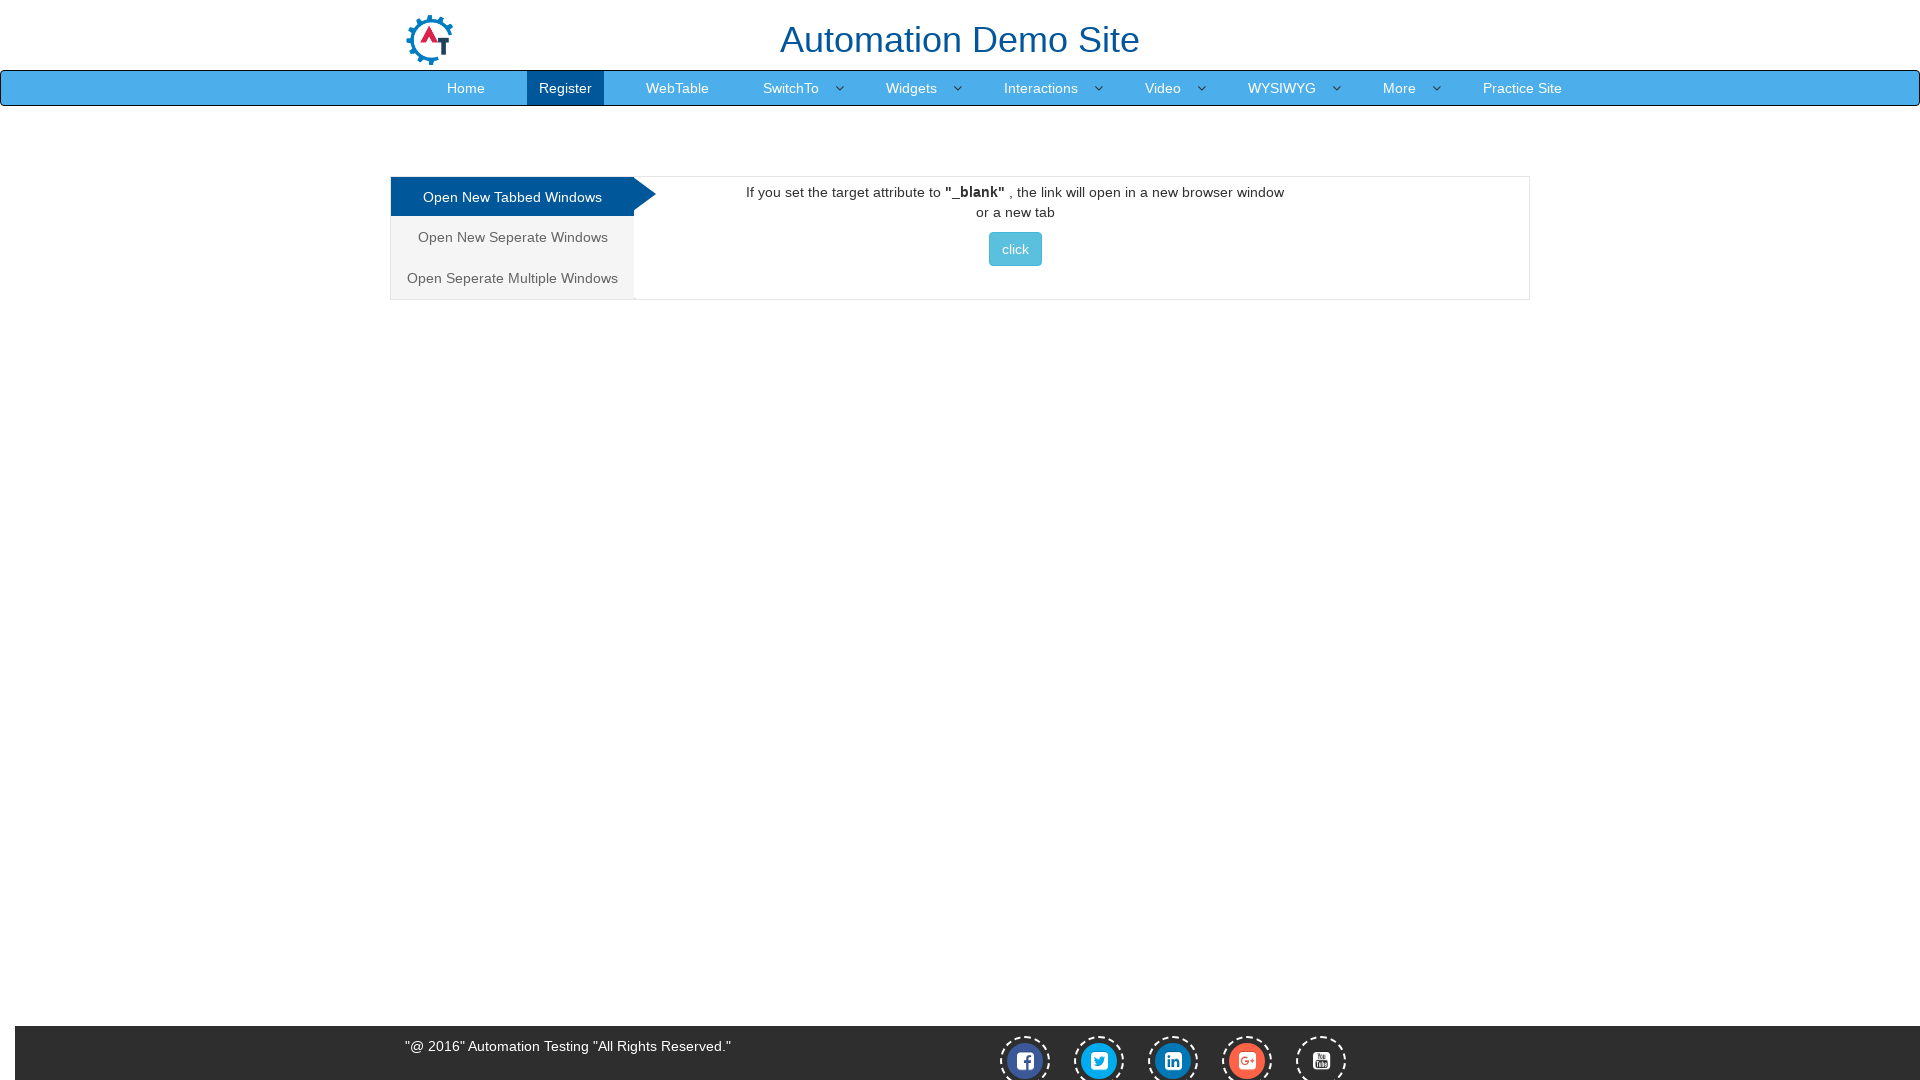

Stored main page reference
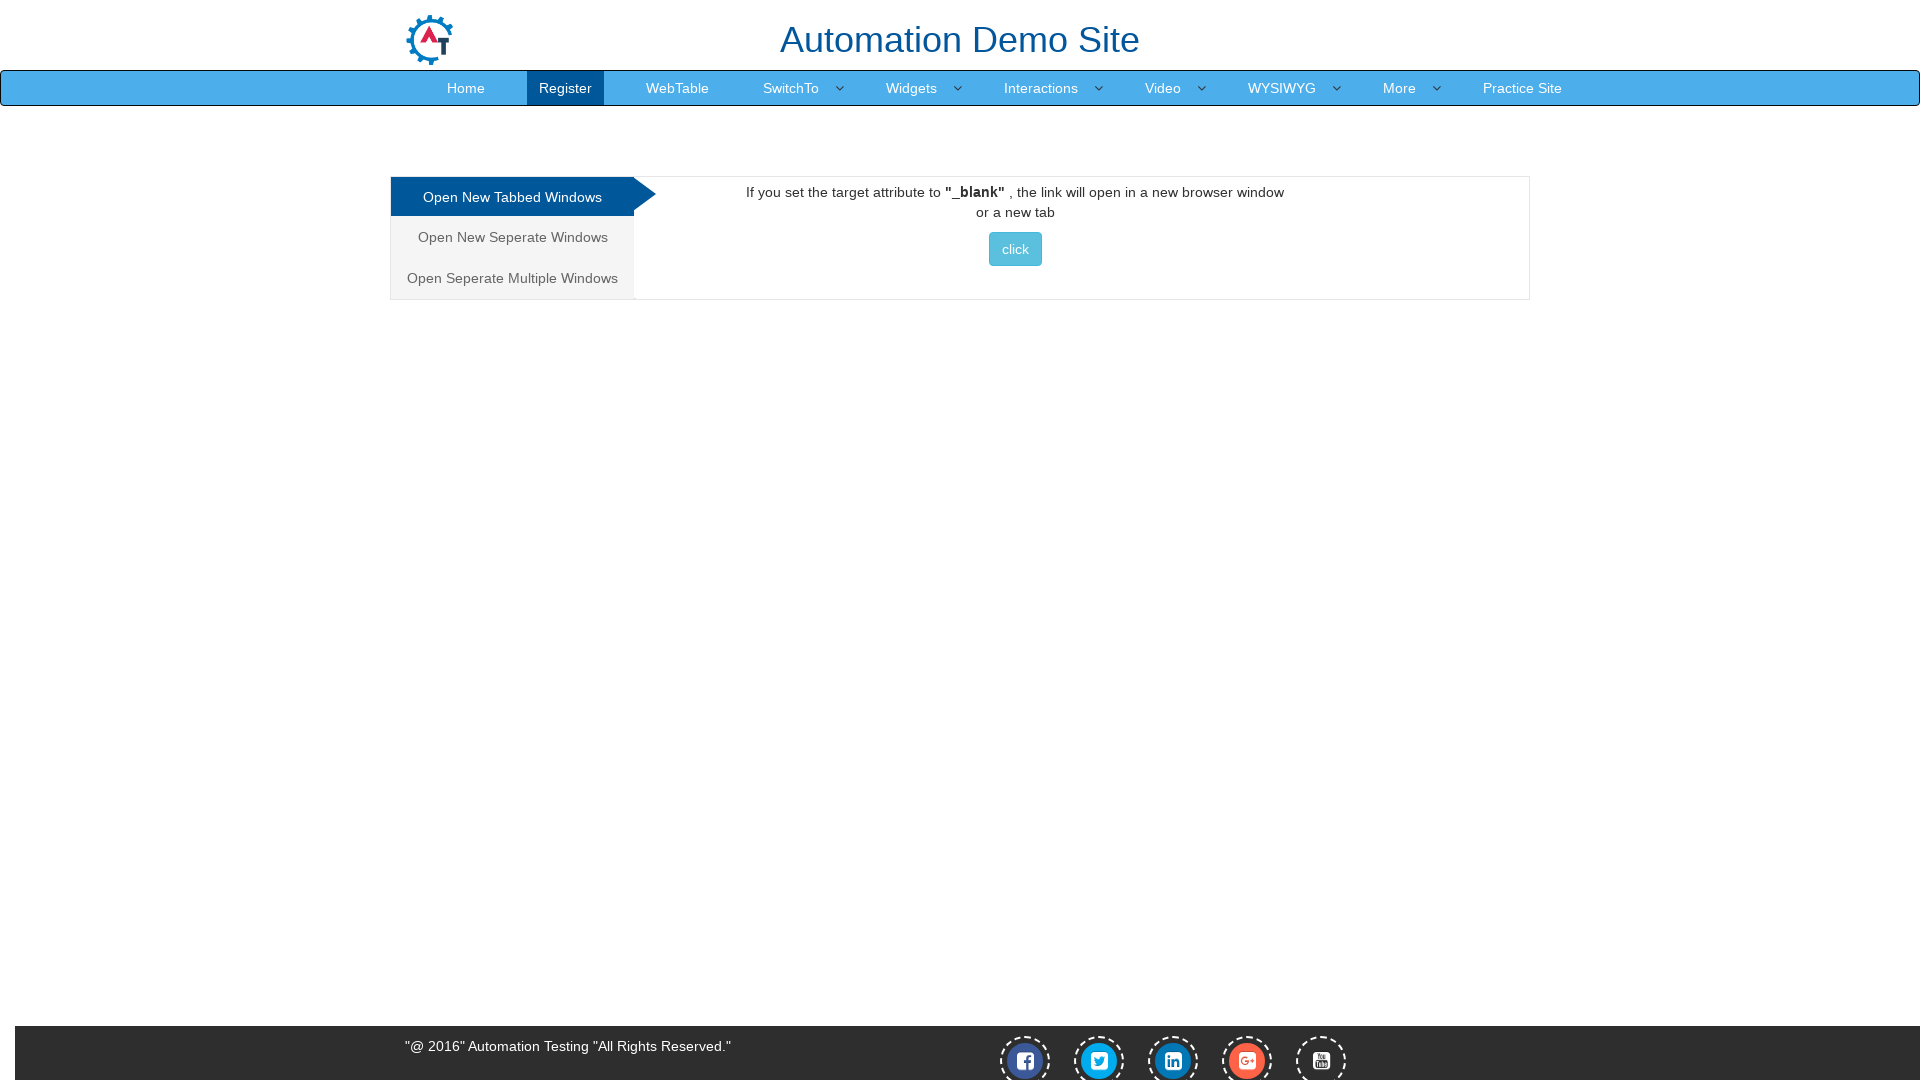

Clicked 'Open New Seperate Windows' link at (512, 237) on xpath=//a[text()='Open New Seperate Windows']
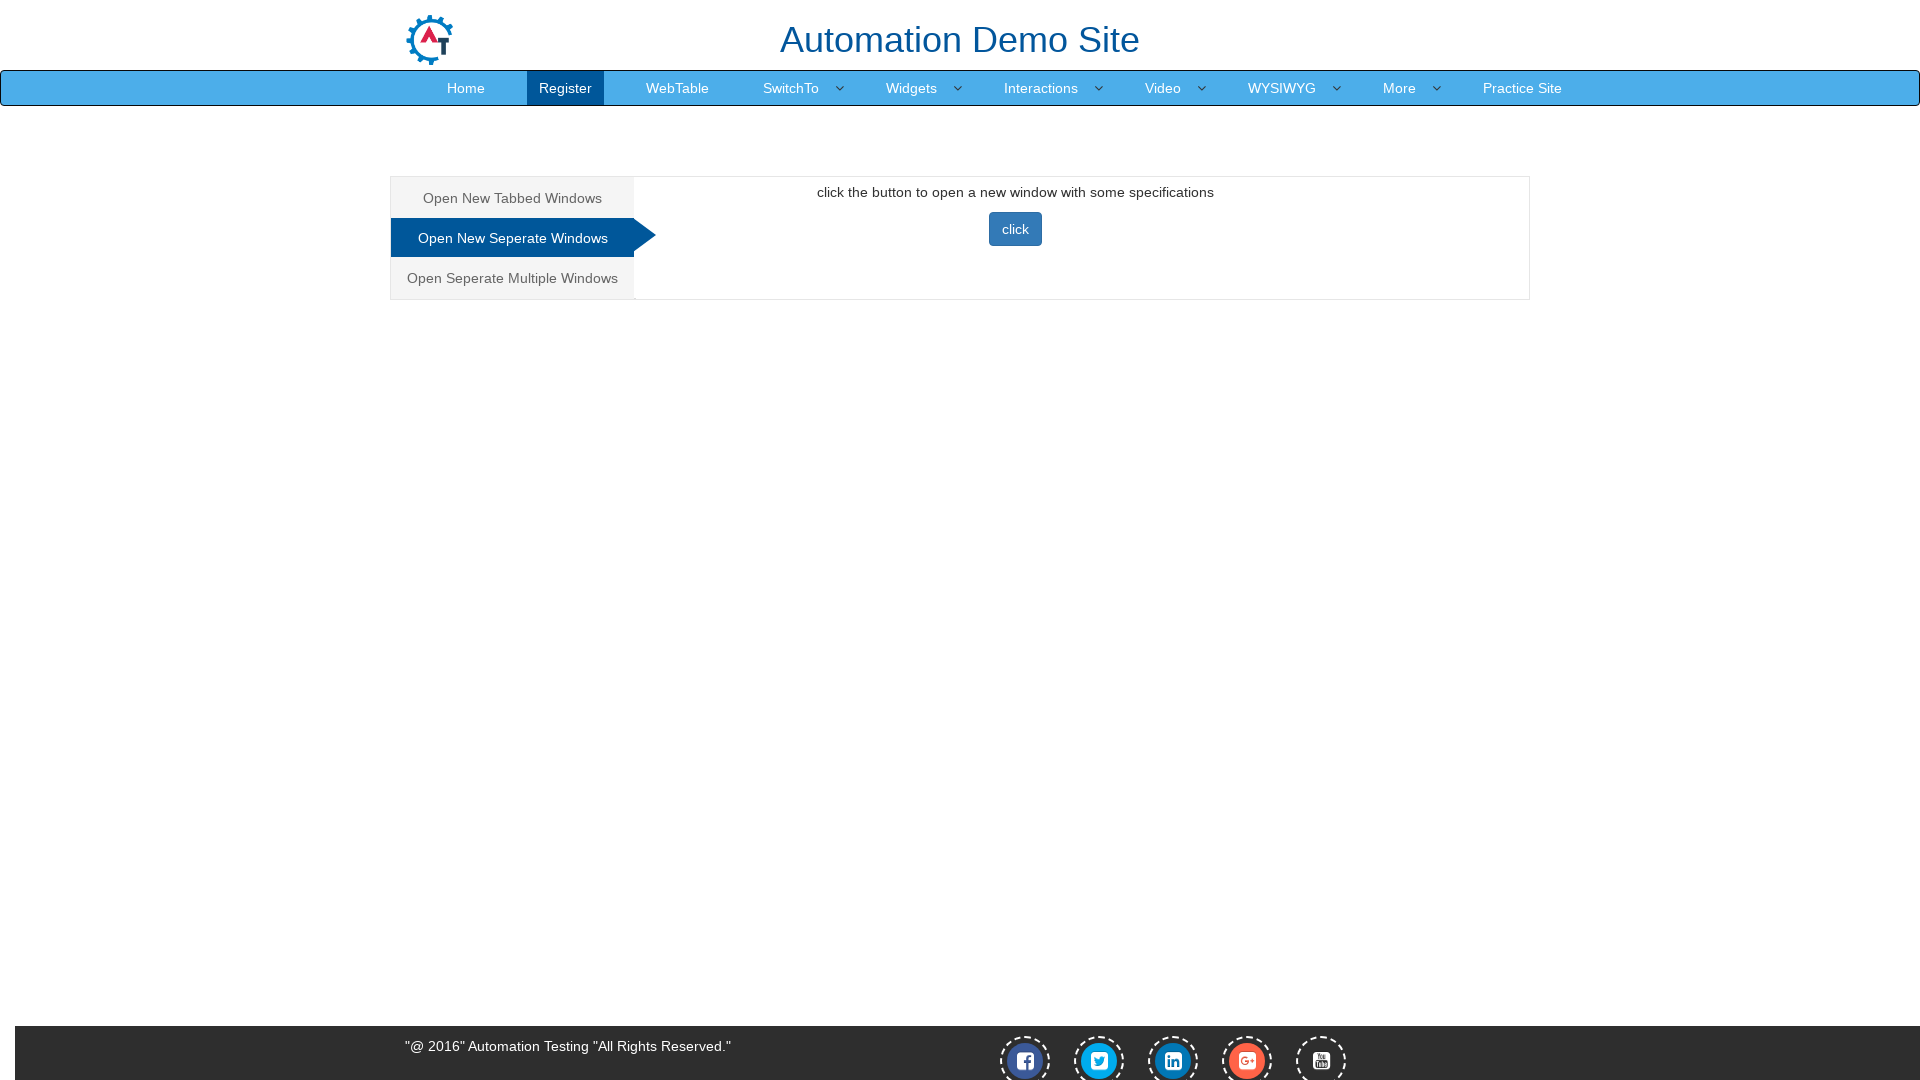

Clicked 'click' button to open new separate window at (1015, 229) on xpath=//button[text()='click']
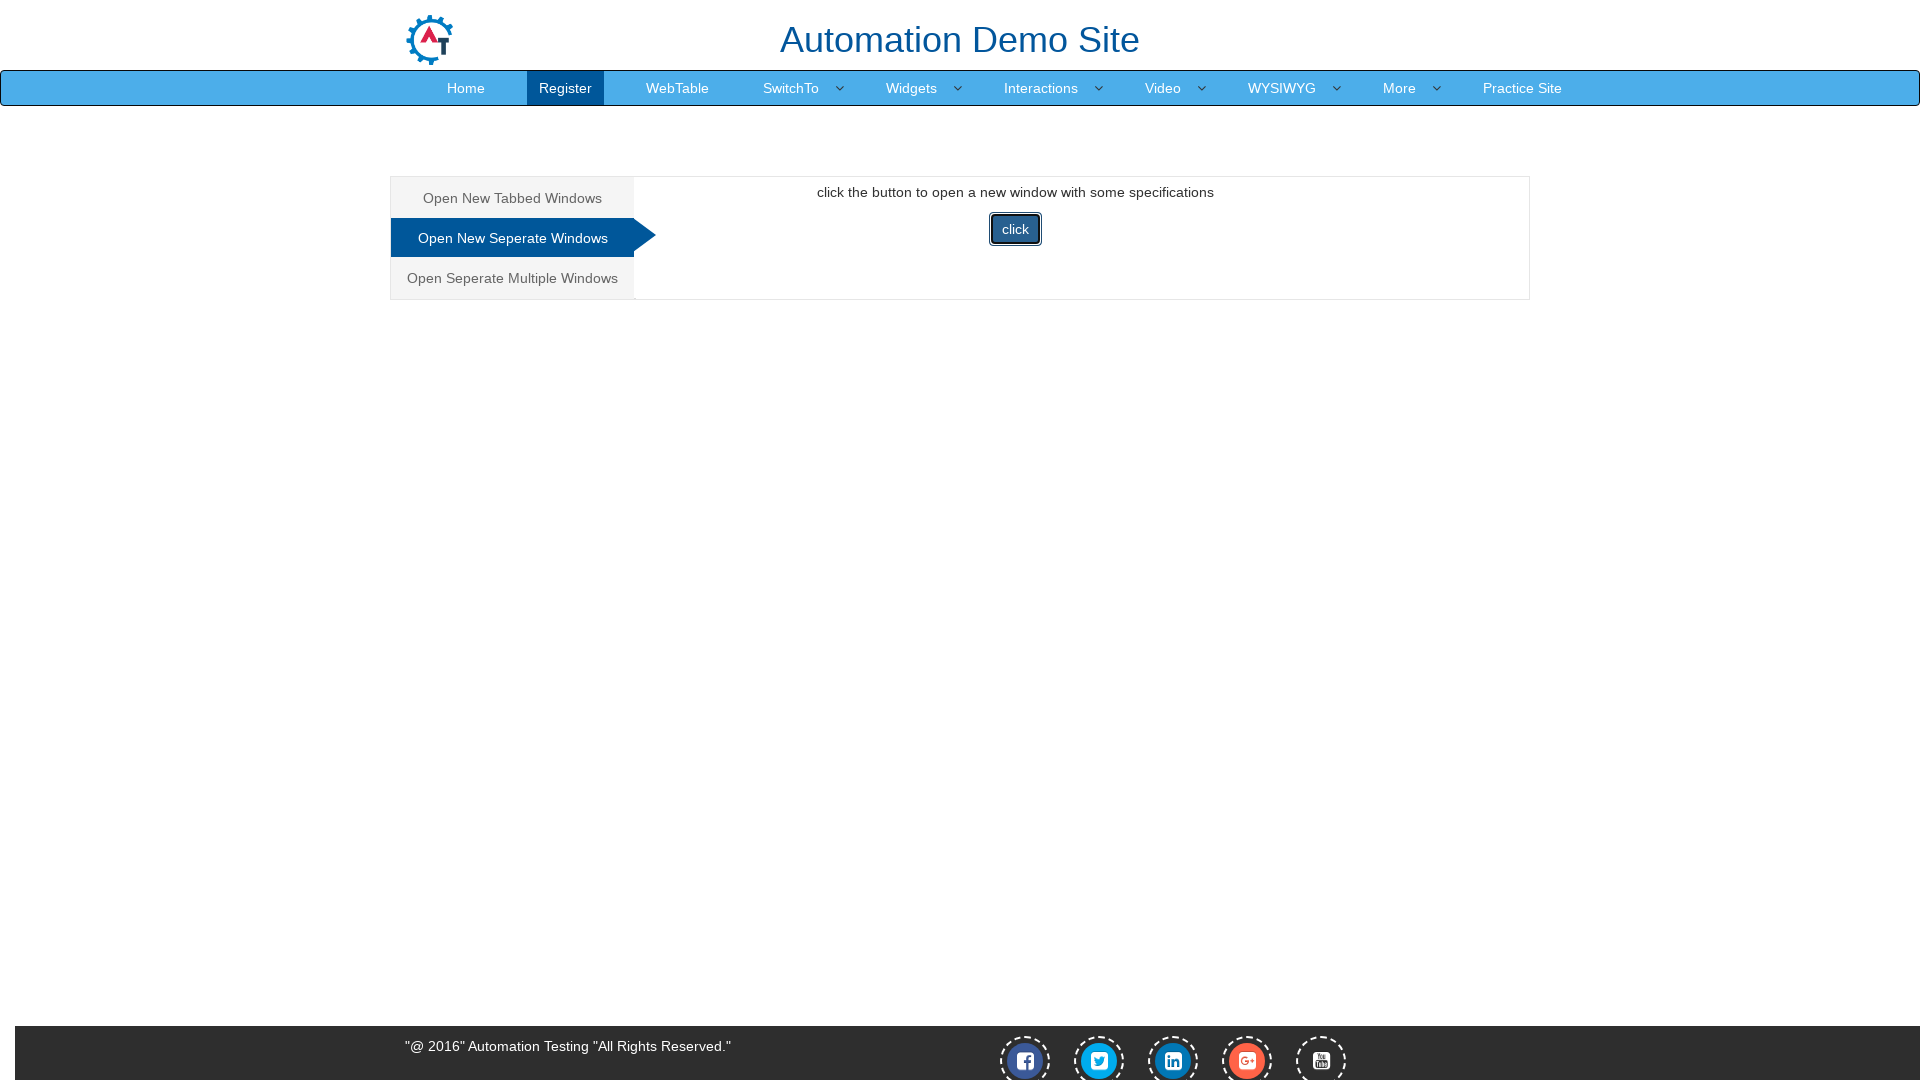

Waited 500ms for new window to open
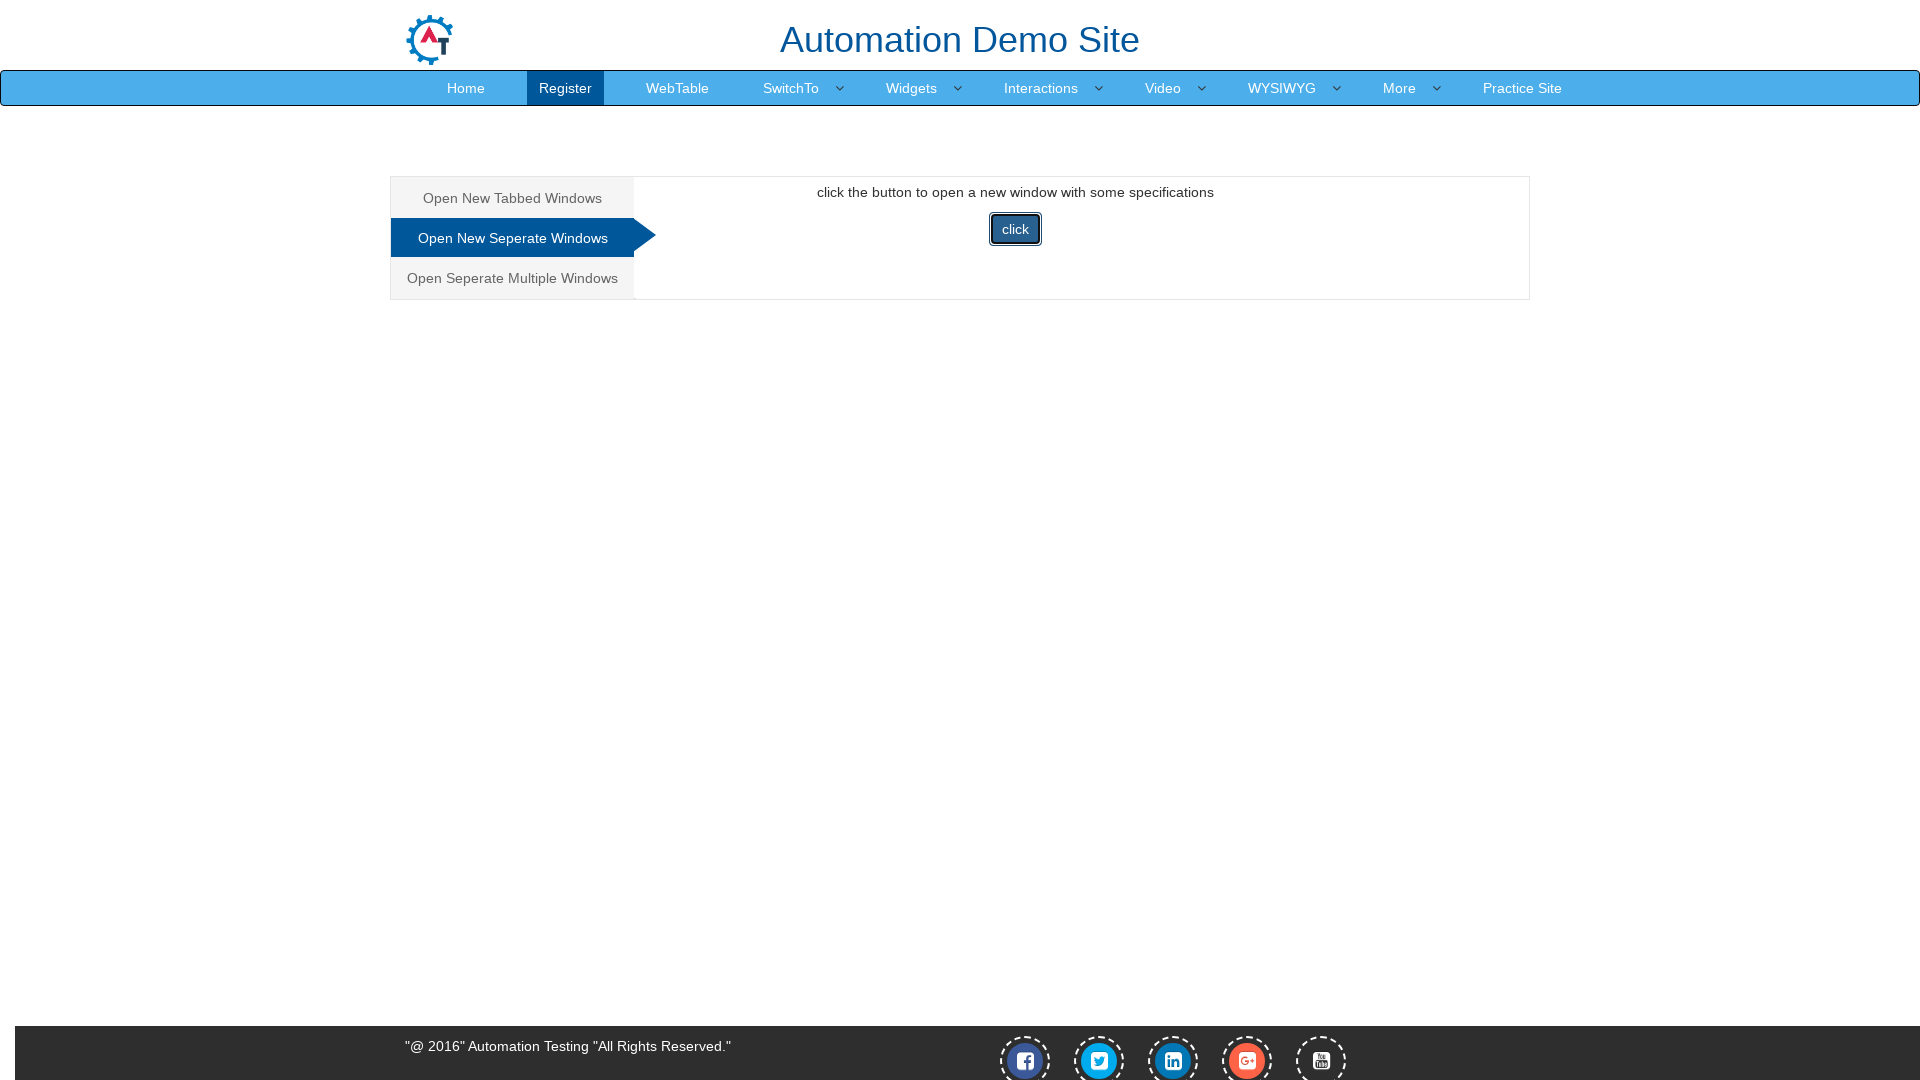

Retrieved all pages from context - total pages: 2
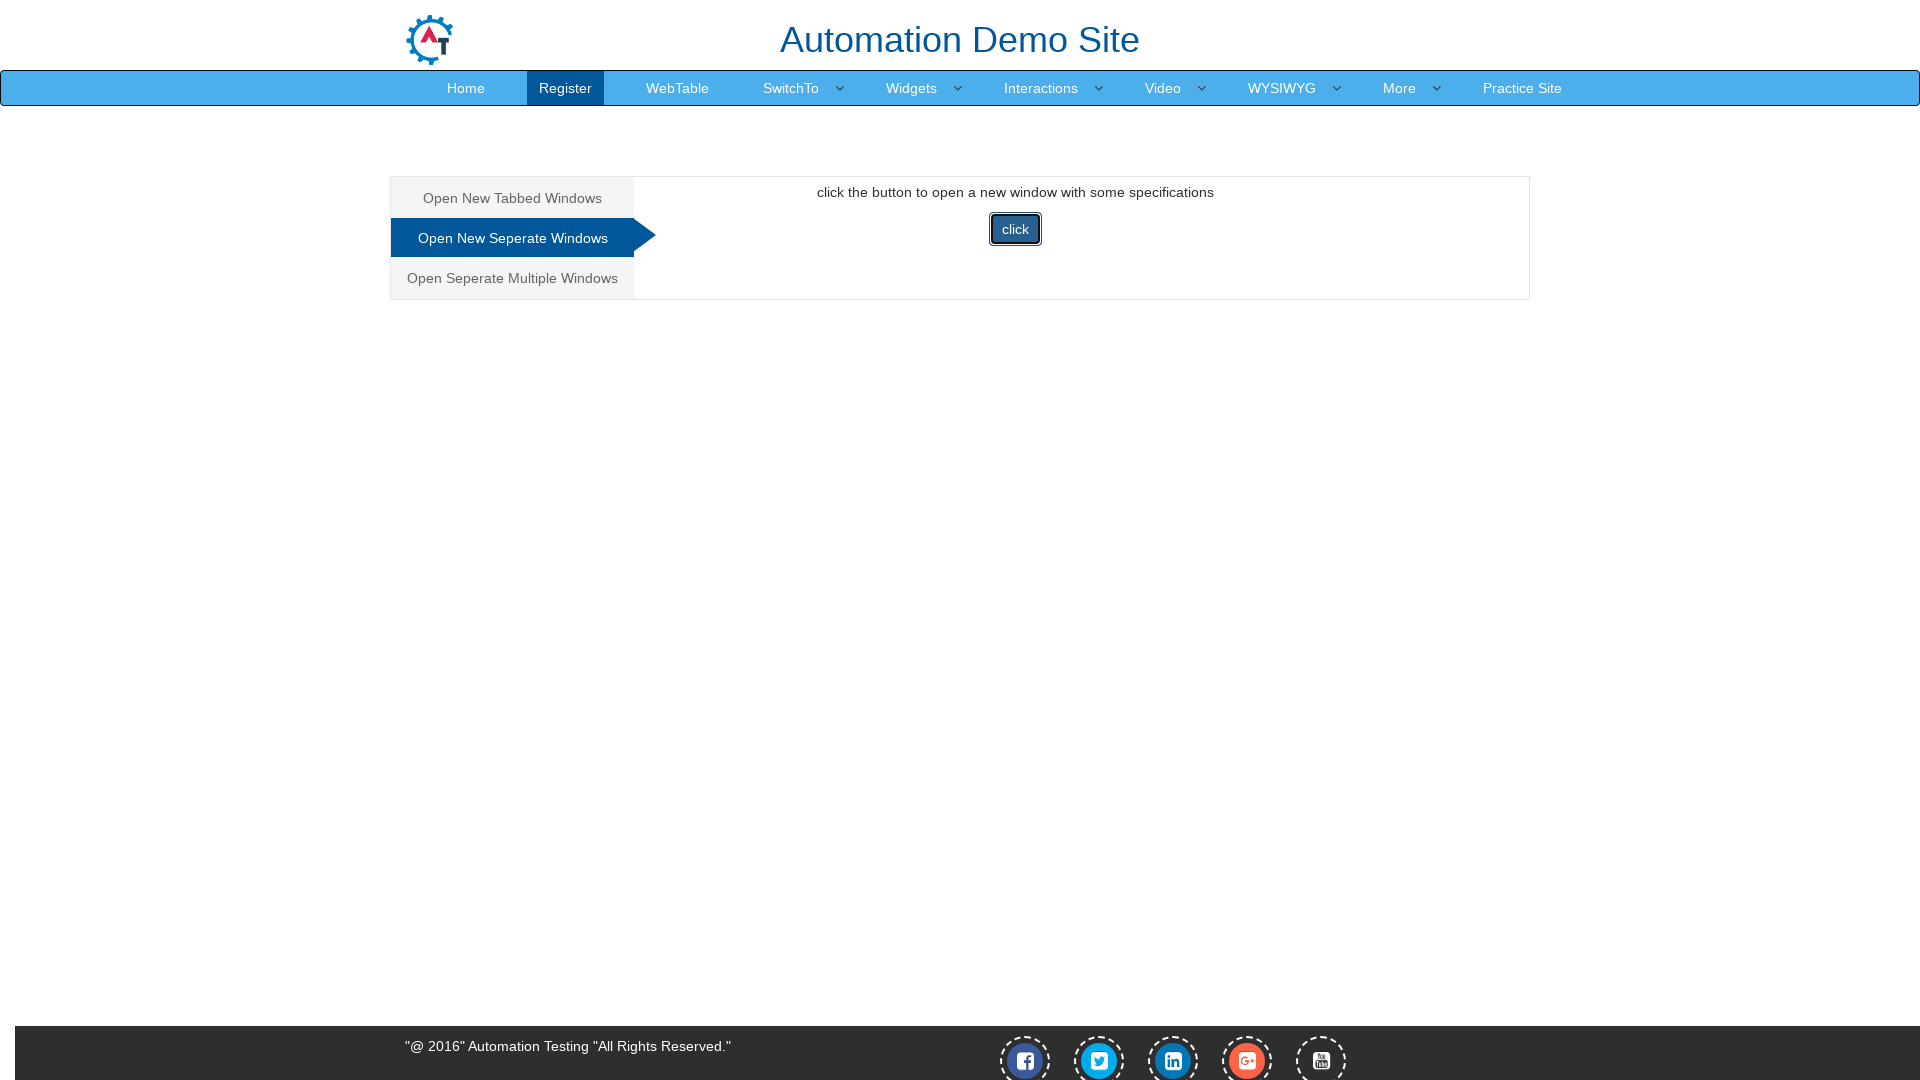

New window detected, got reference to new page
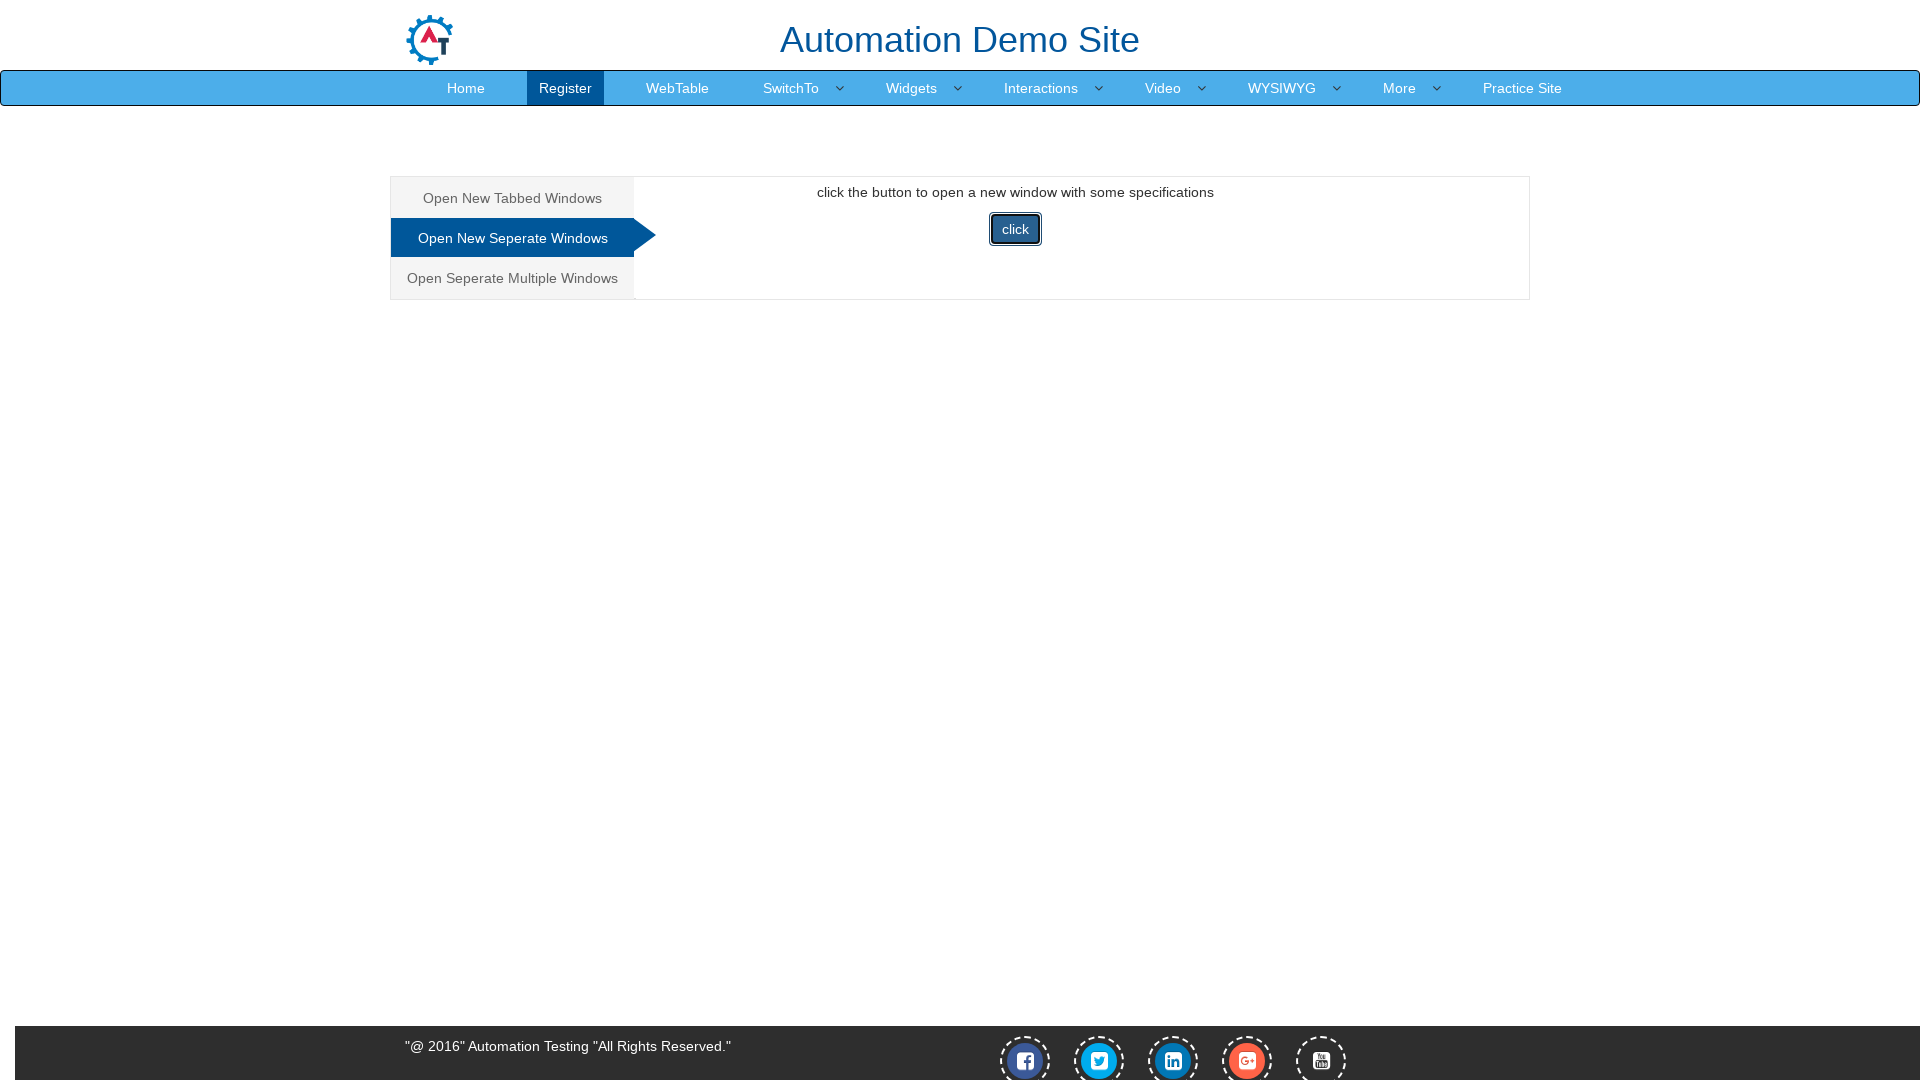

Waited for new page to load completely
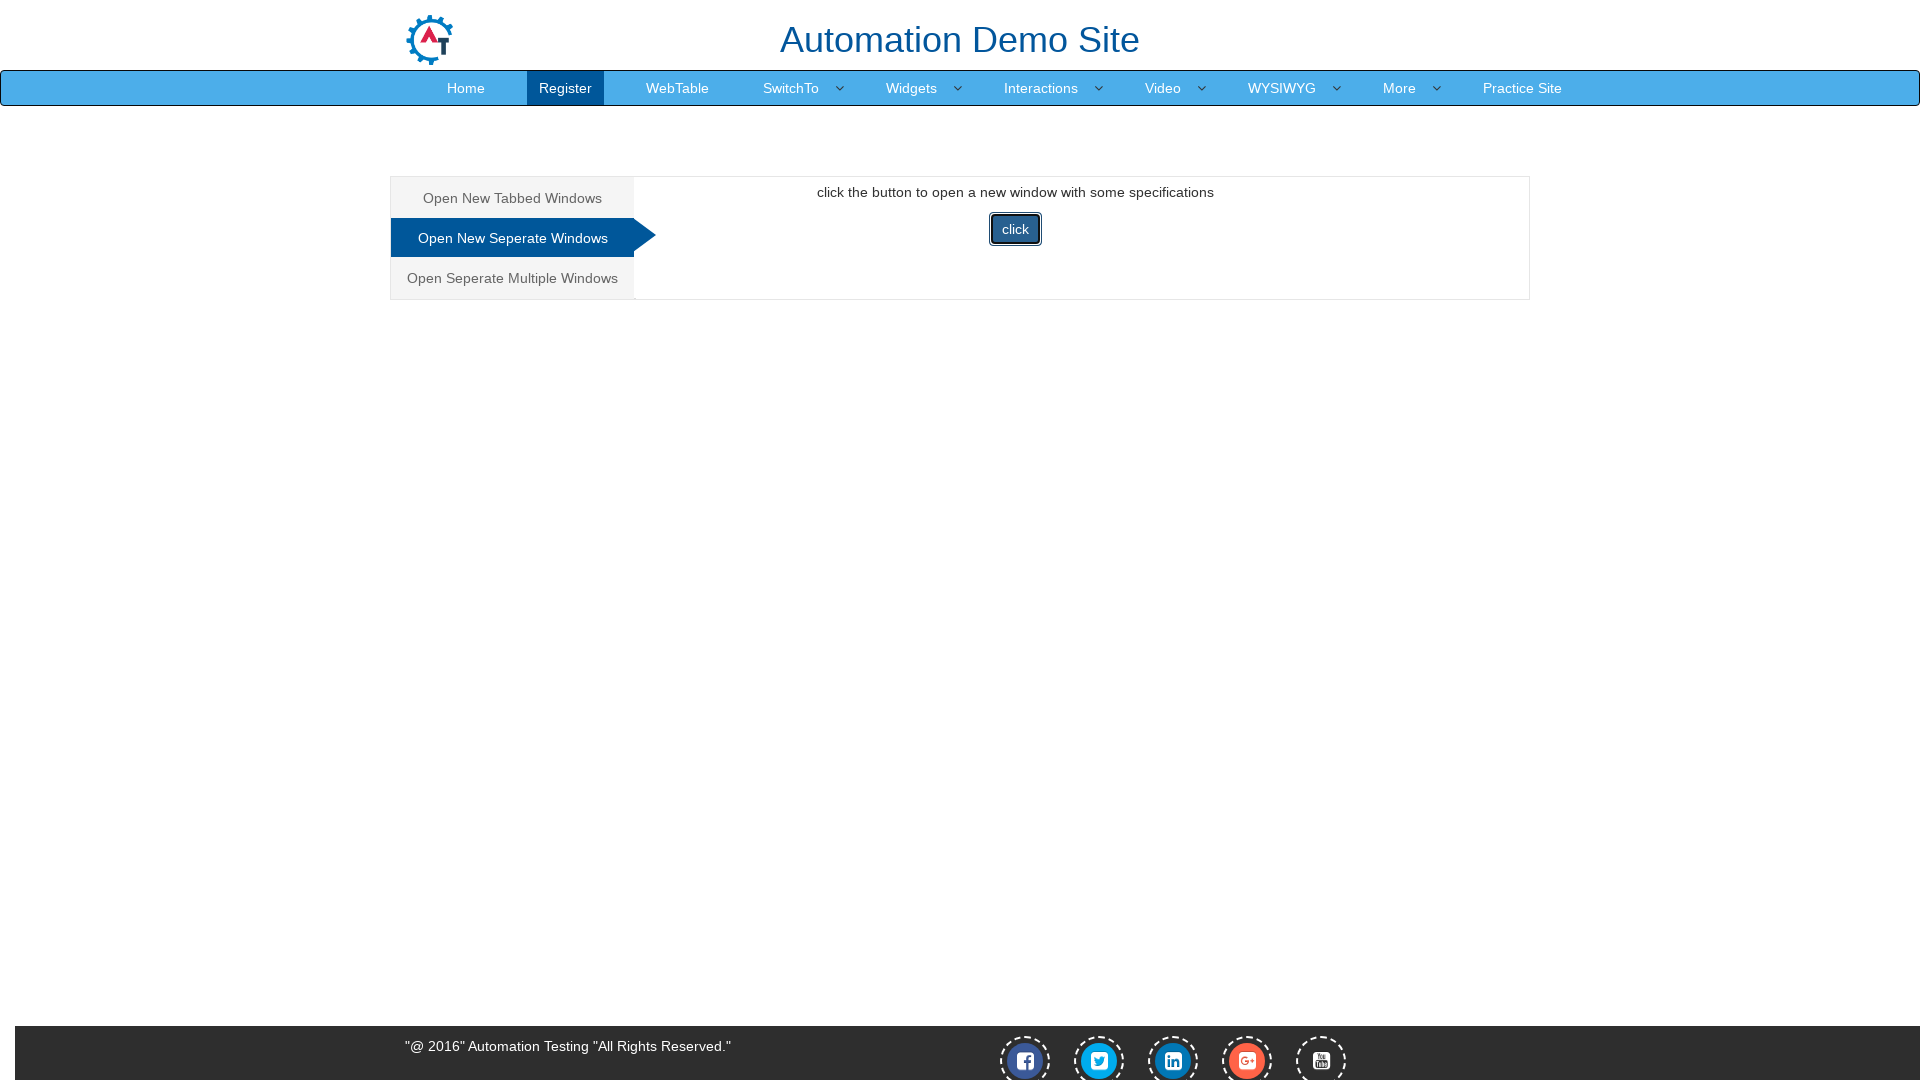

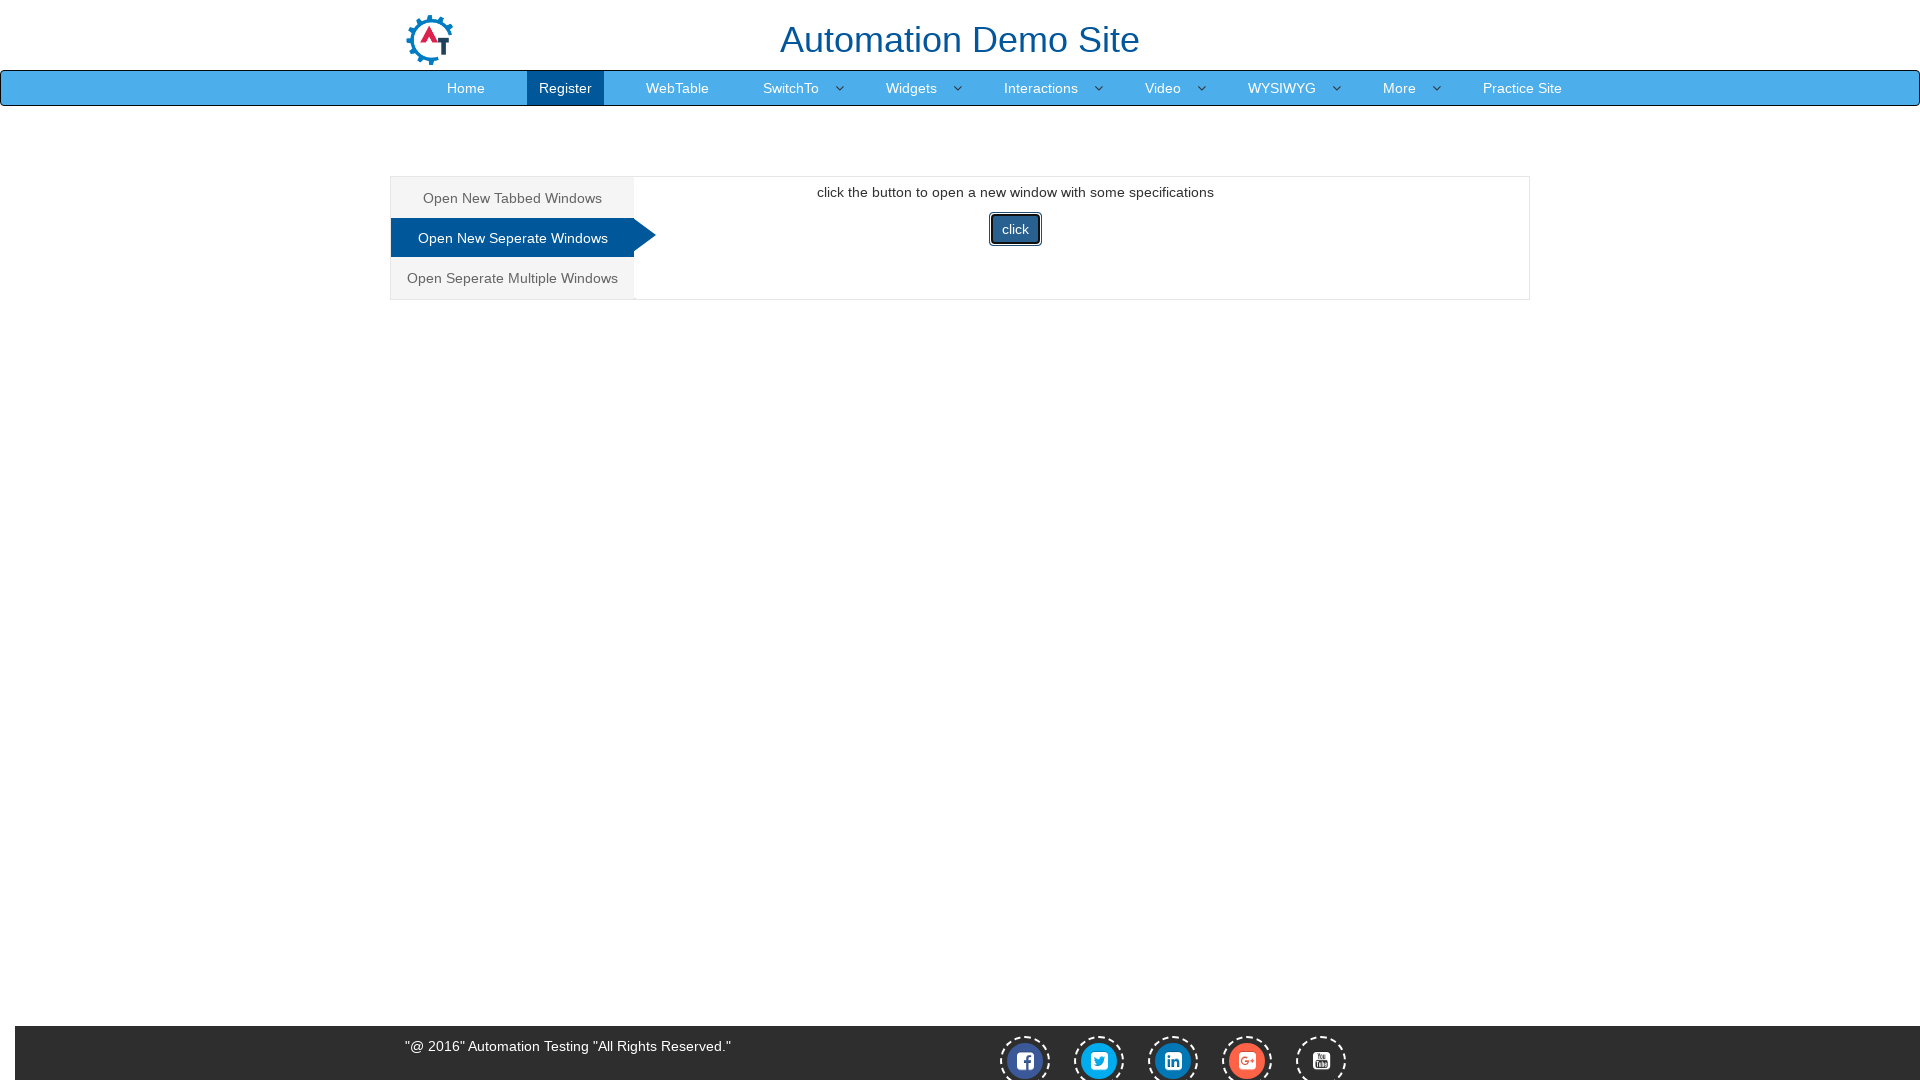